Clicks the "Terms" link on Gmail's login page

Starting URL: https://gmail.com

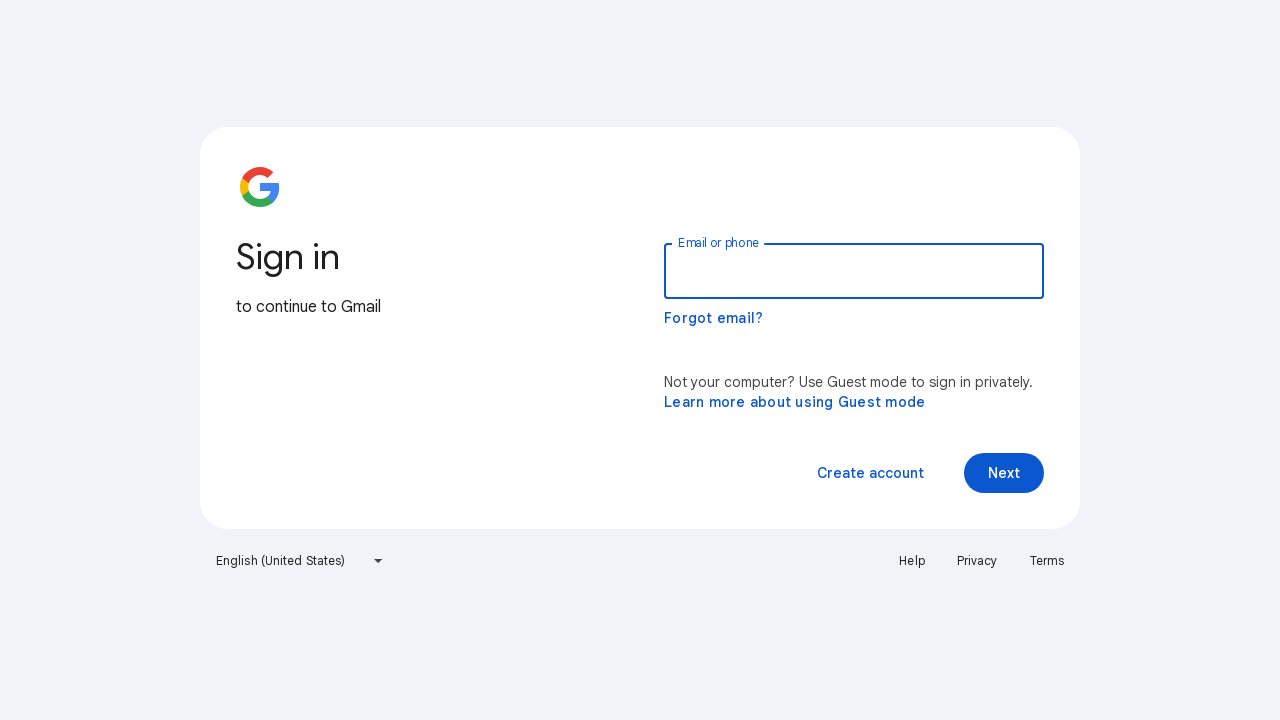

Navigated to Gmail login page
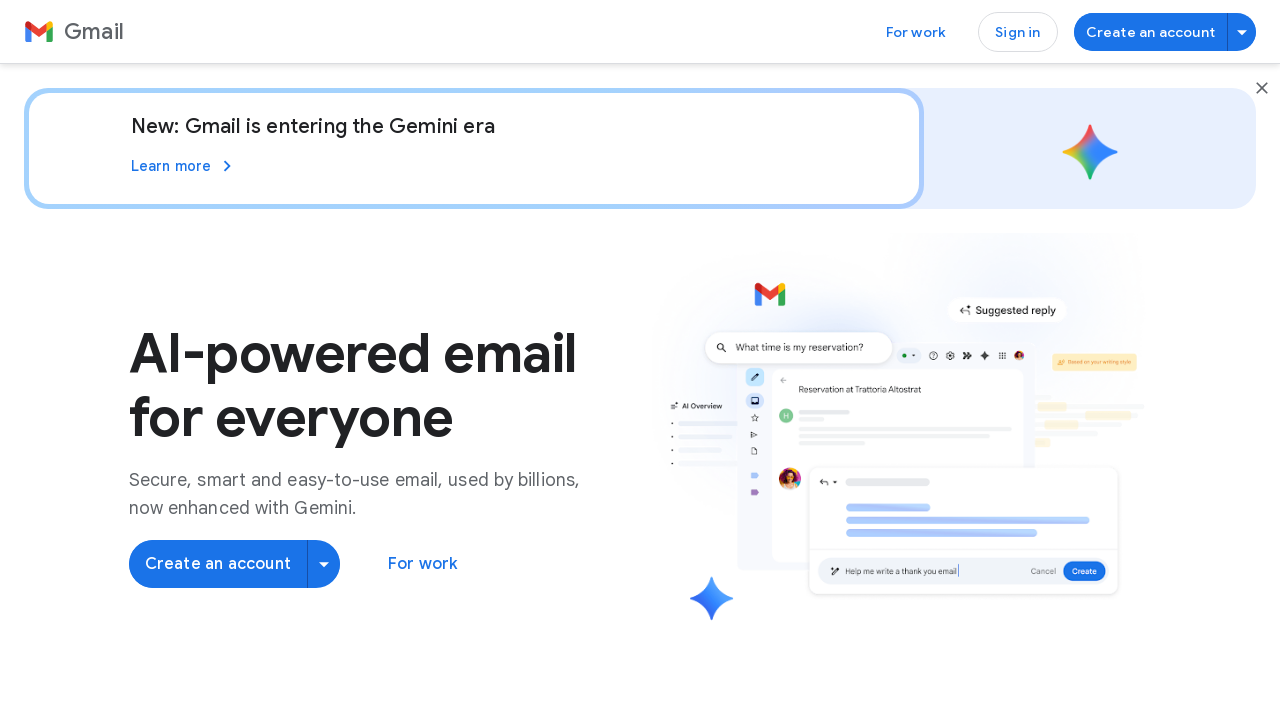

Clicked the 'Terms' link on Gmail login page at (284, 631) on a:has-text('Terms')
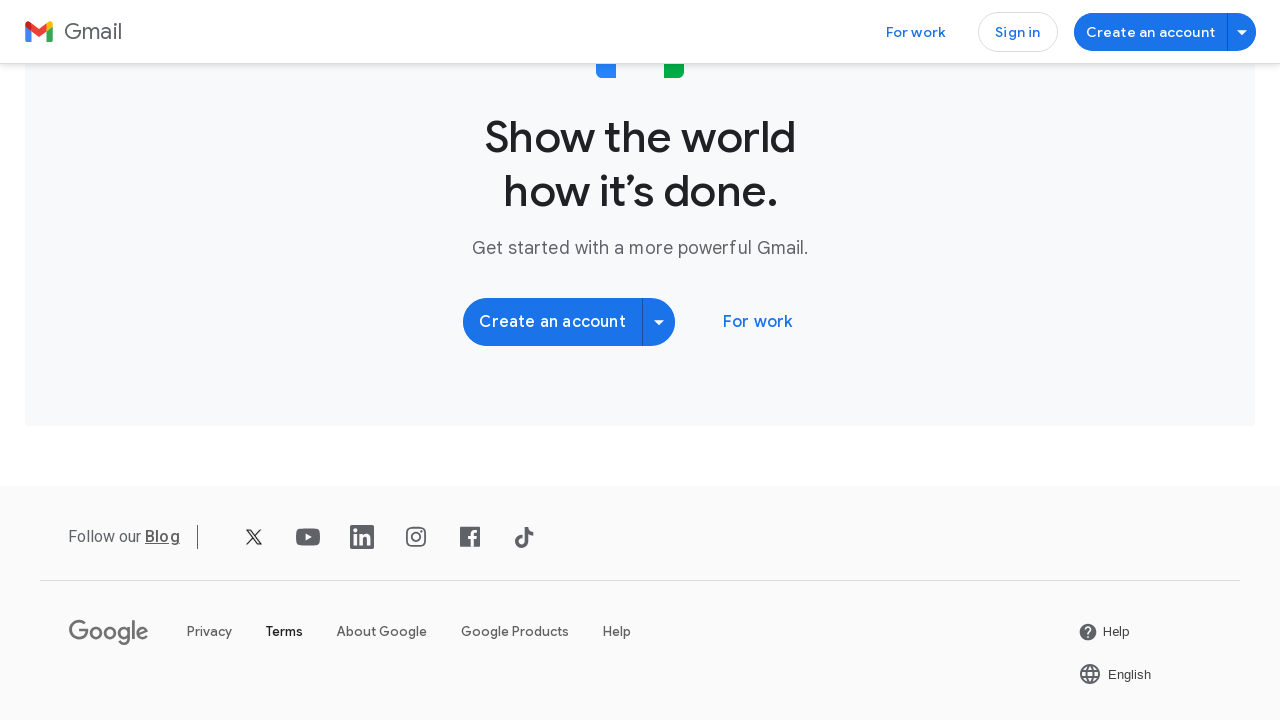

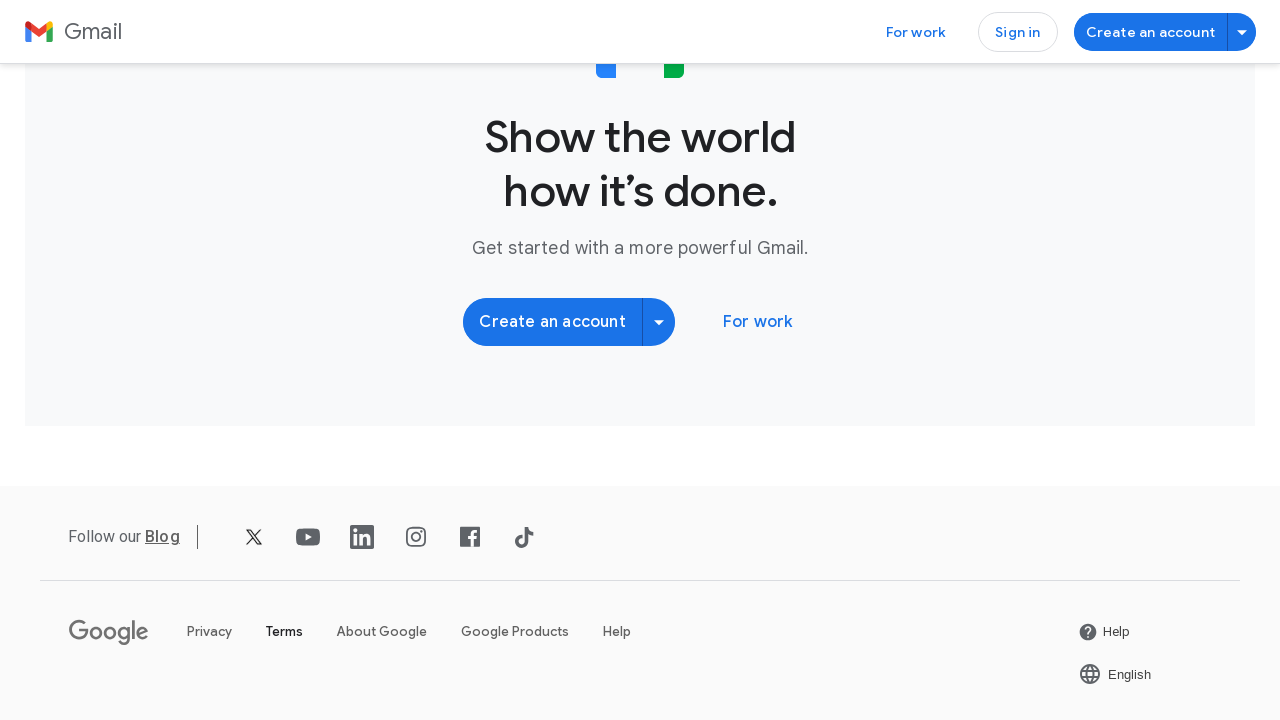